Creates 3 todo items and verifies they appear at the bottom of the list with correct count displayed

Starting URL: https://demo.playwright.dev/todomvc

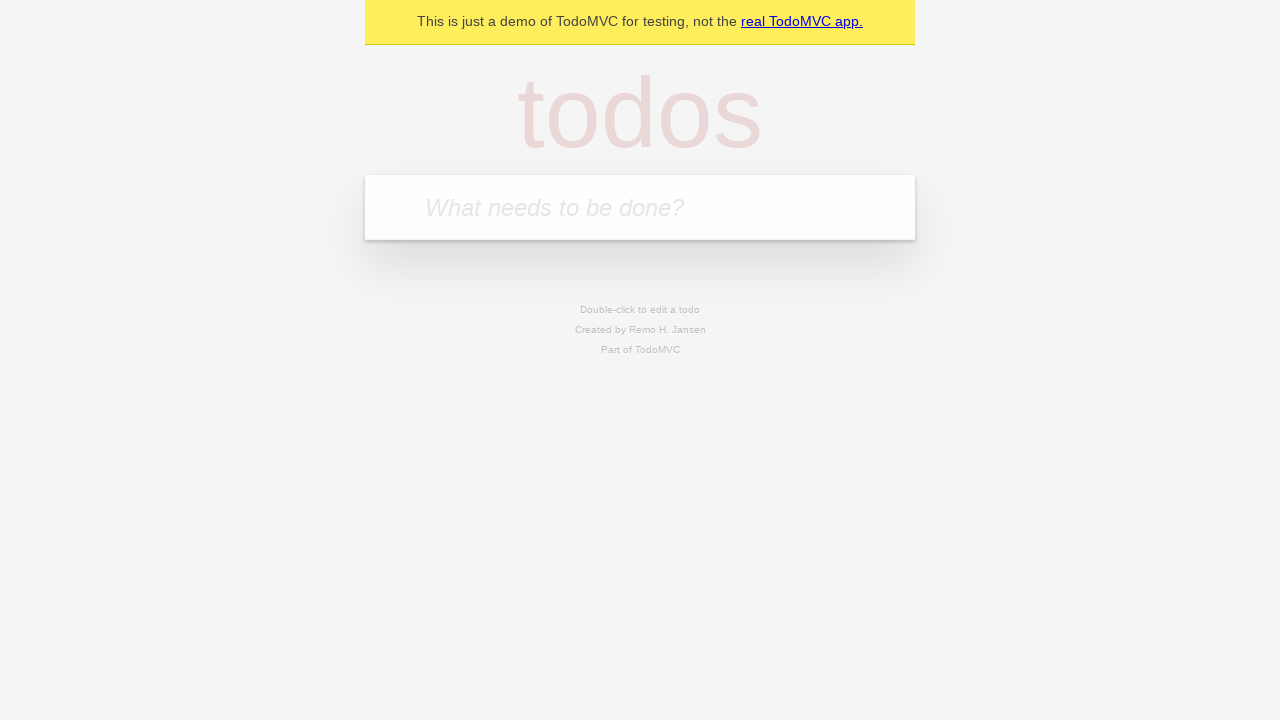

Located the todo input field
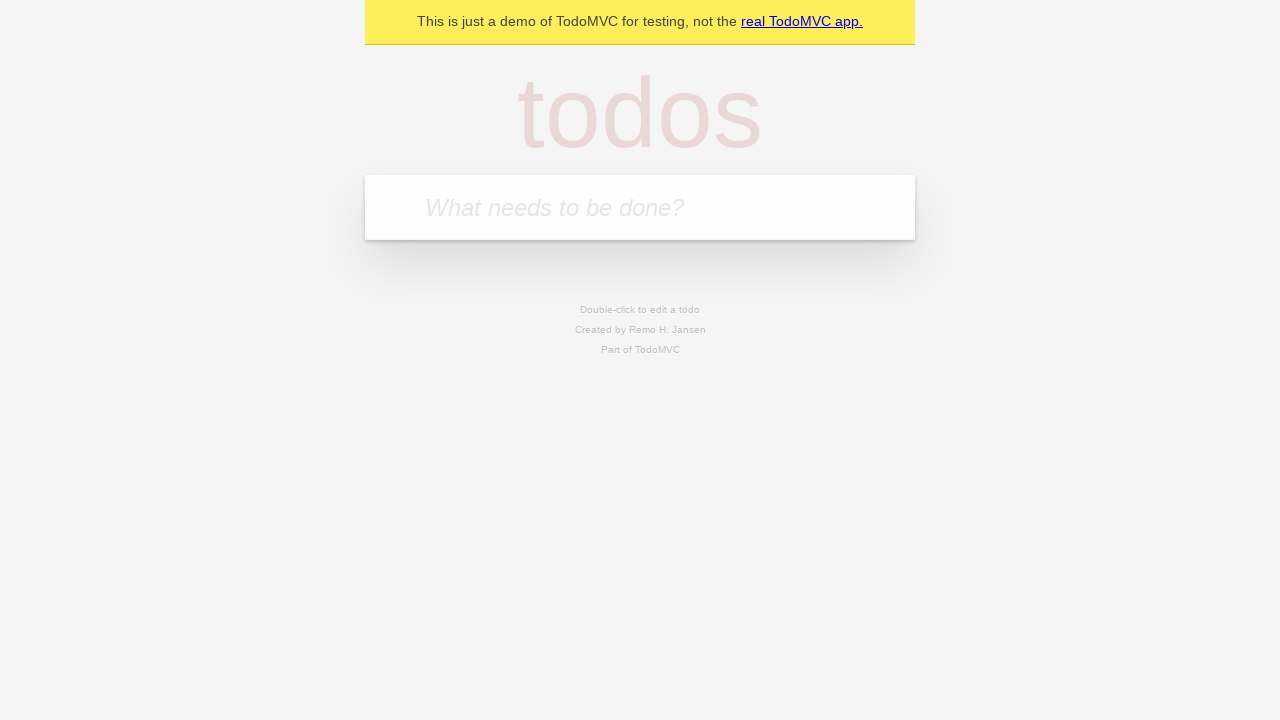

Filled first todo item 'buy some cheese' on internal:attr=[placeholder="What needs to be done?"i]
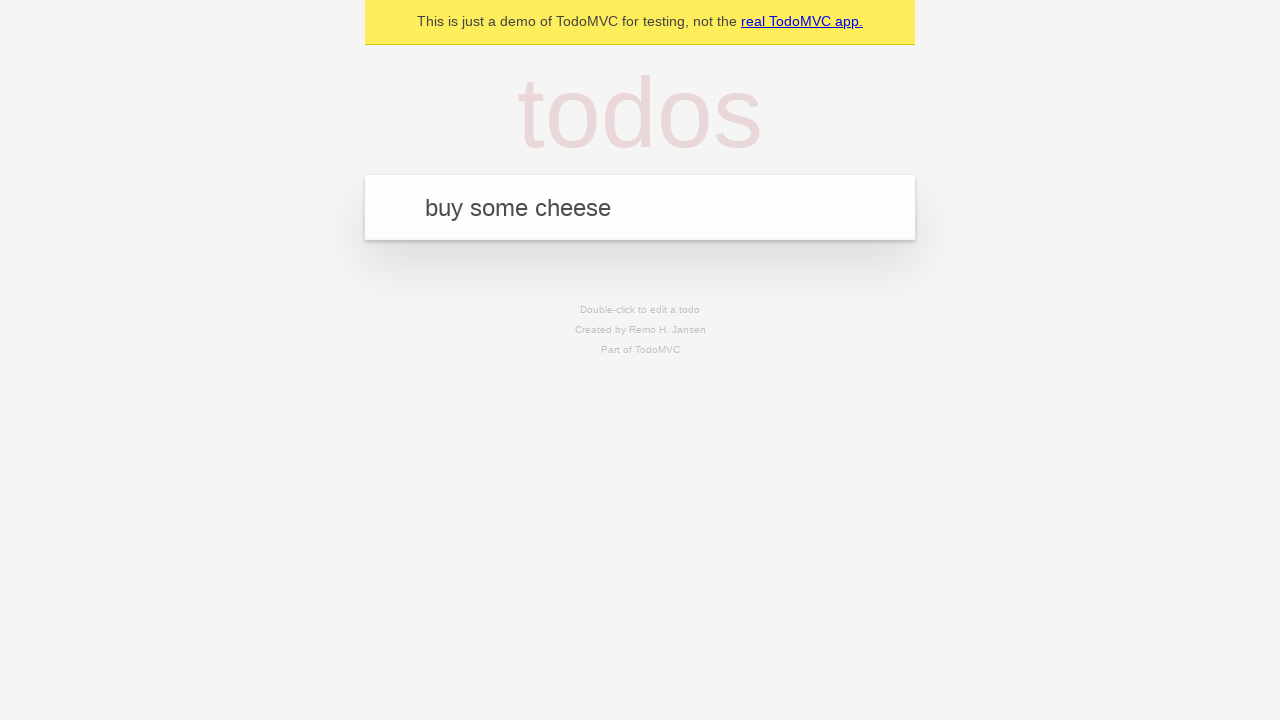

Pressed Enter to add first todo item on internal:attr=[placeholder="What needs to be done?"i]
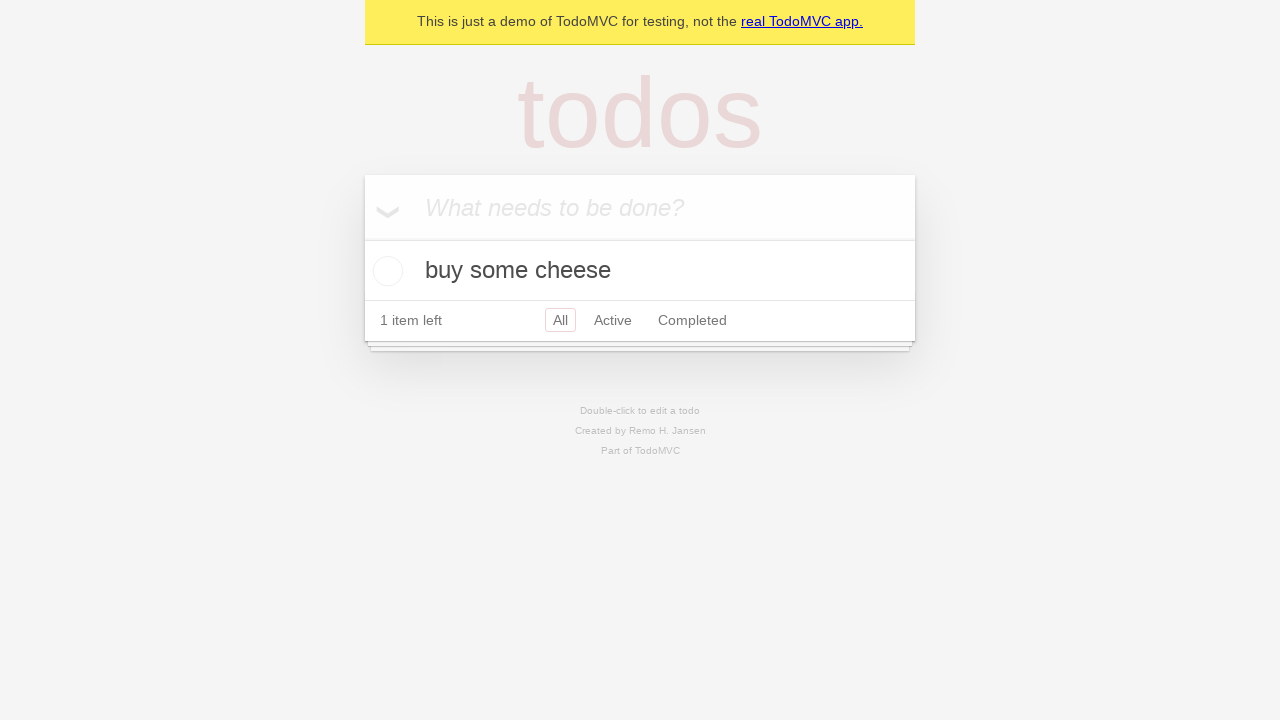

Filled second todo item 'feed the cat' on internal:attr=[placeholder="What needs to be done?"i]
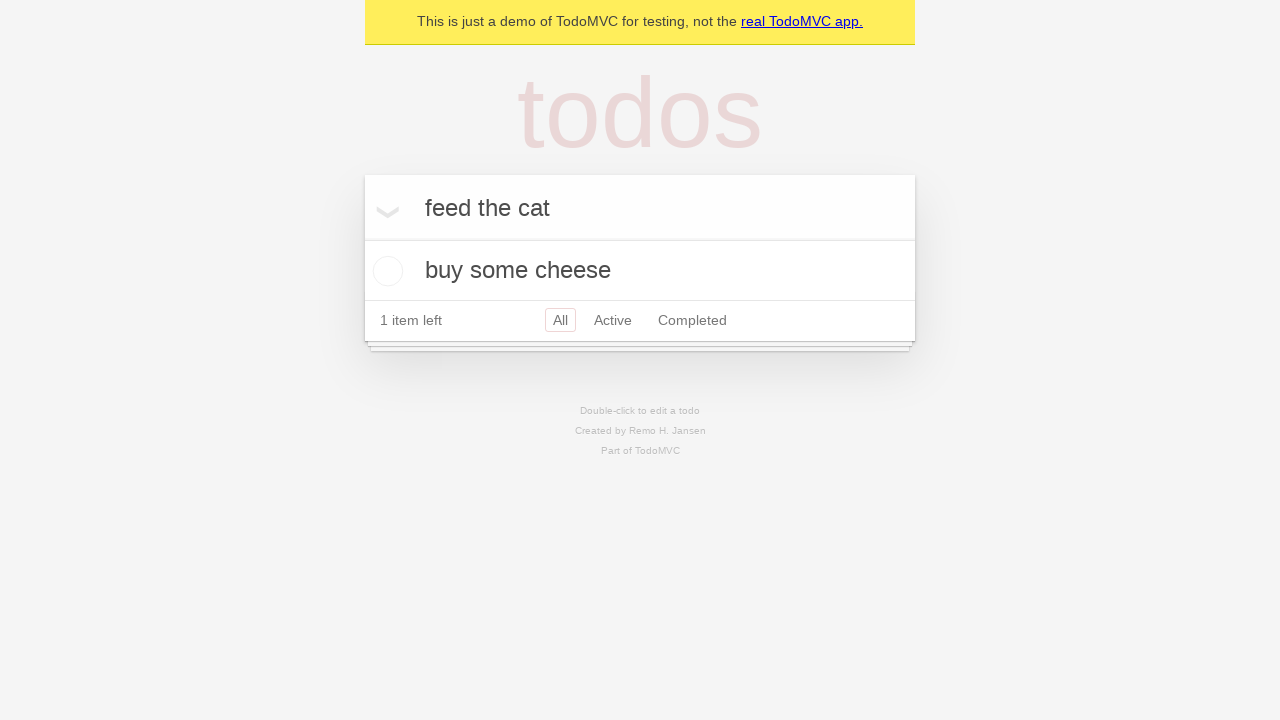

Pressed Enter to add second todo item on internal:attr=[placeholder="What needs to be done?"i]
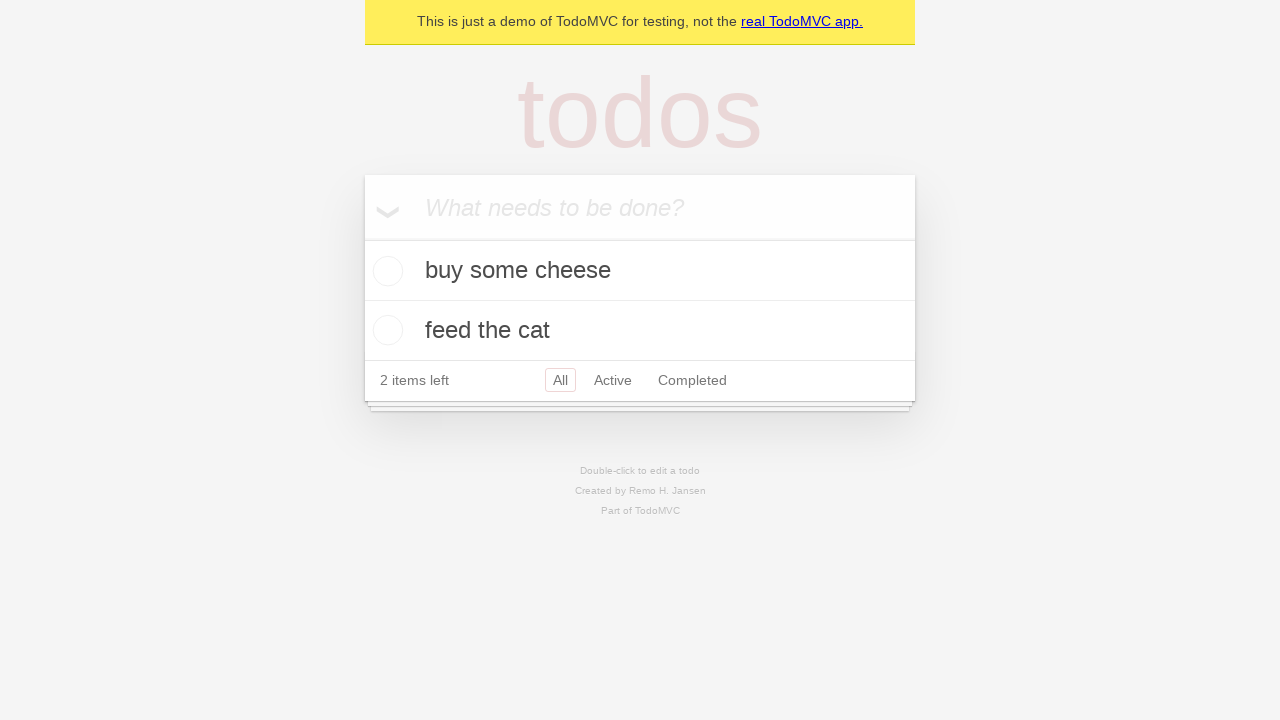

Filled third todo item 'book a doctors appointment' on internal:attr=[placeholder="What needs to be done?"i]
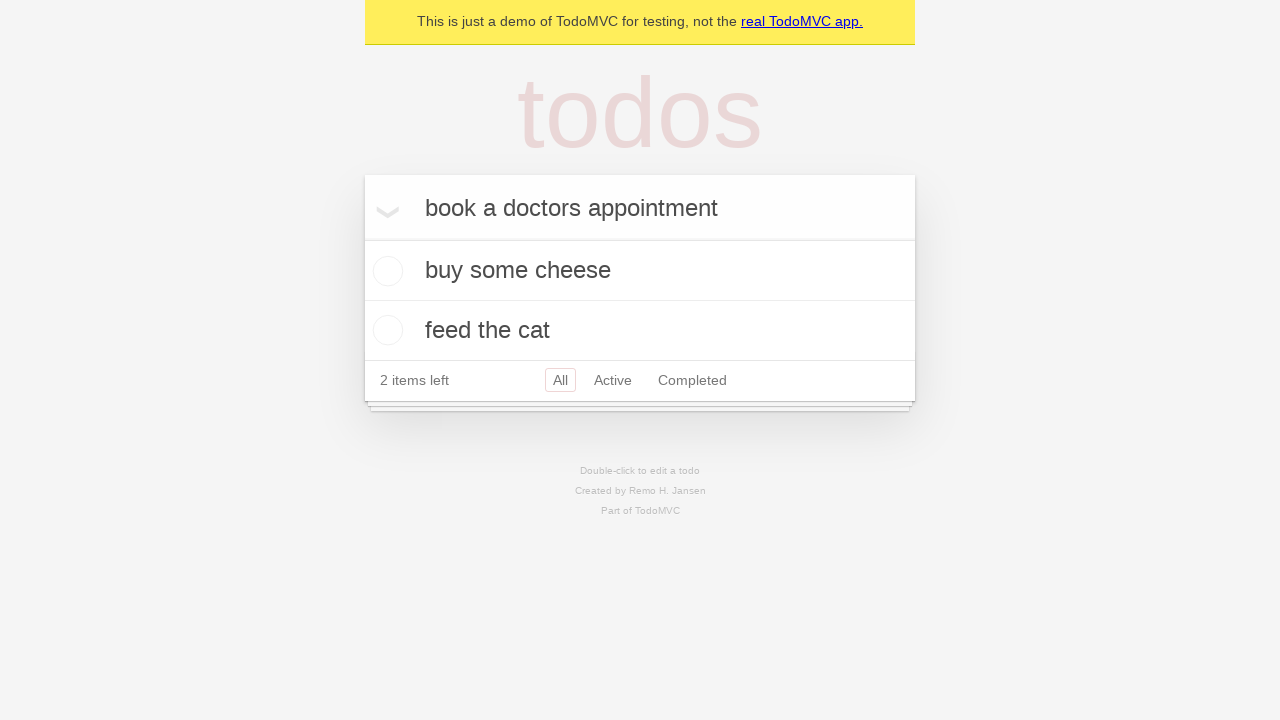

Pressed Enter to add third todo item on internal:attr=[placeholder="What needs to be done?"i]
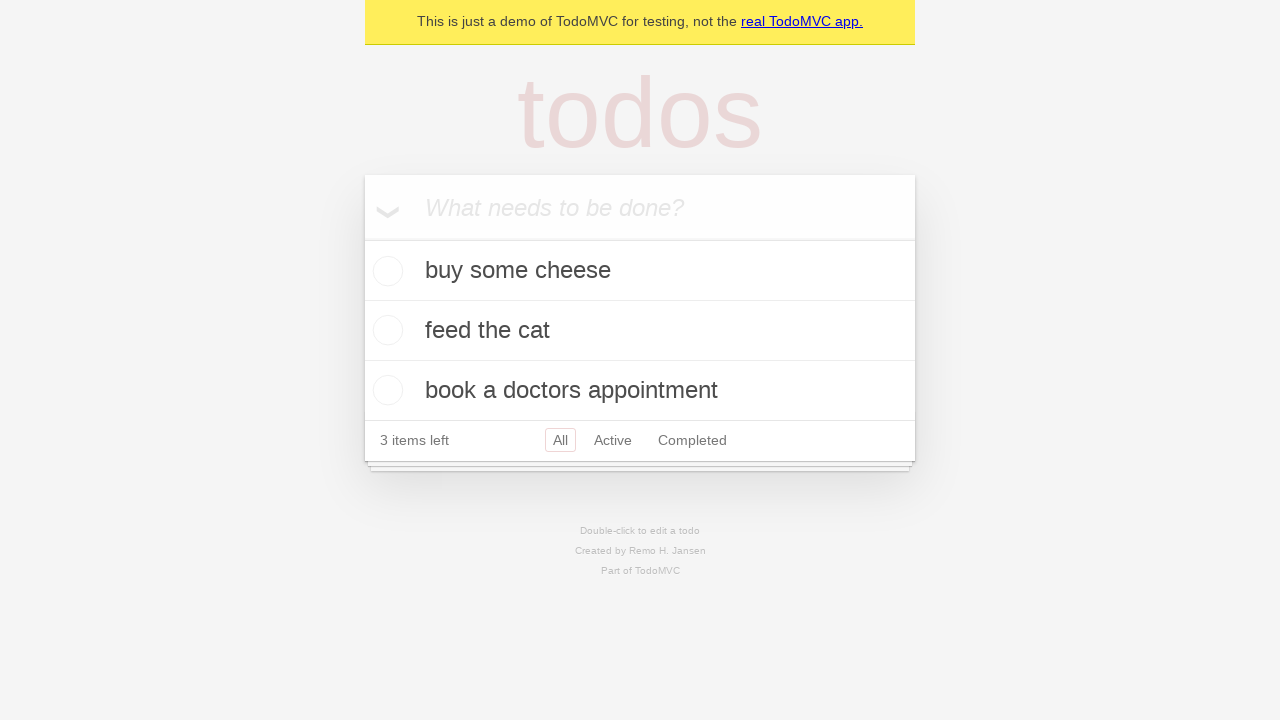

Verified that '3 items left' text is displayed
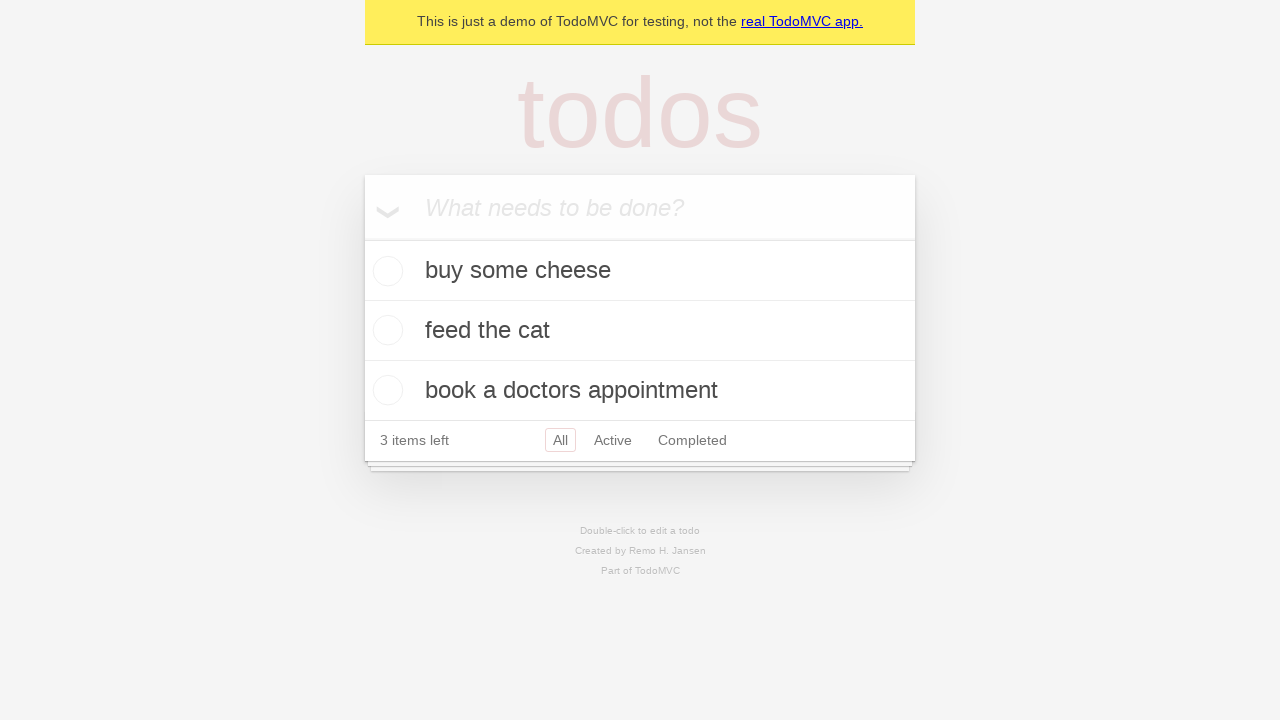

Located all todo title elements
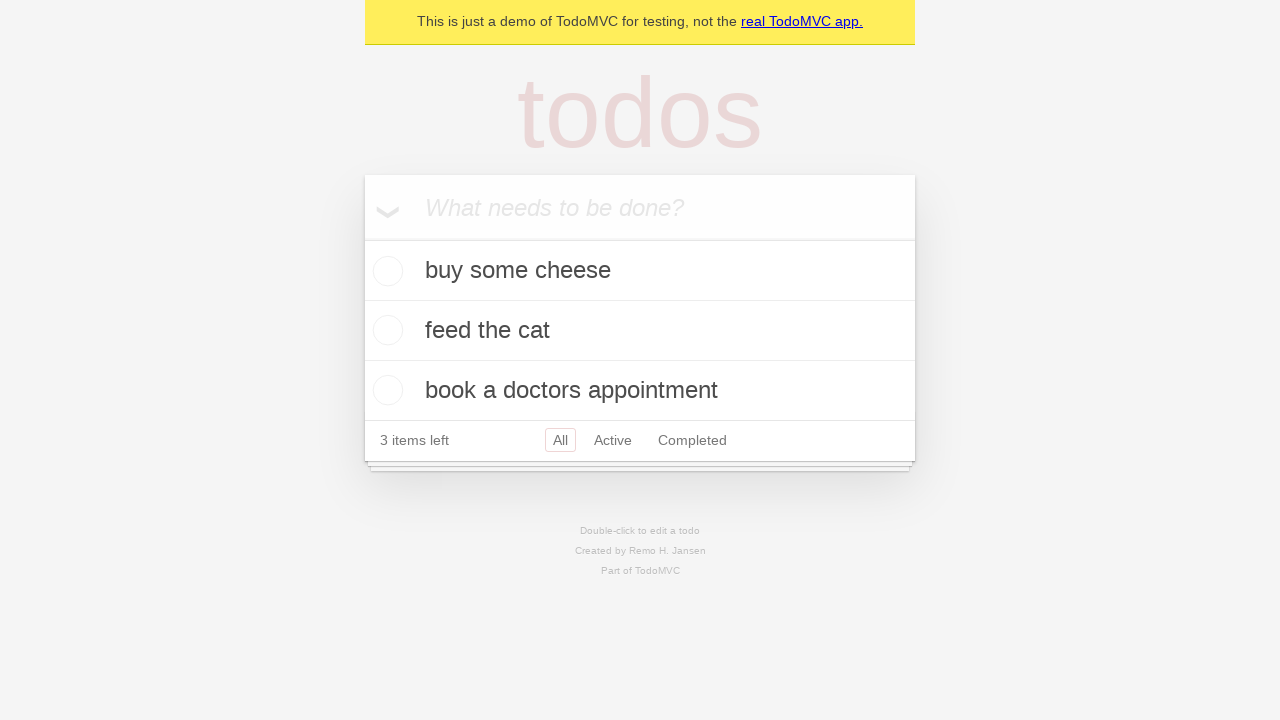

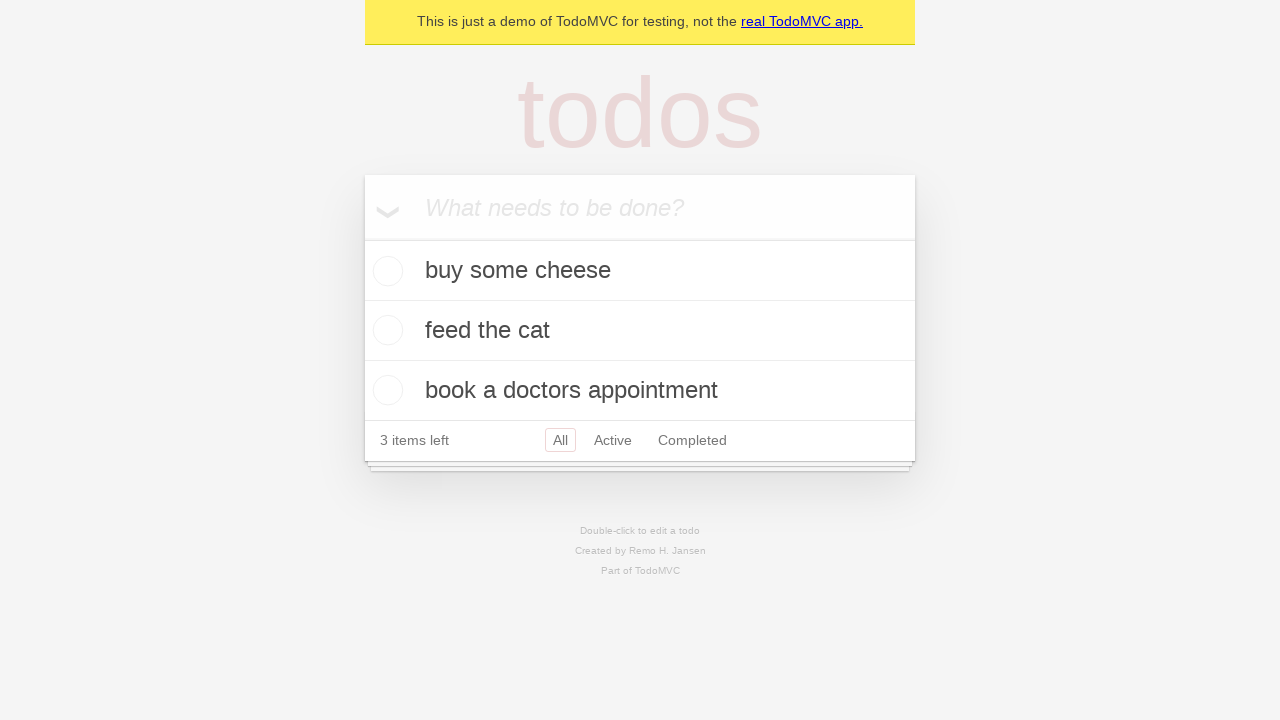